Navigates to The Testing World website and maximizes the browser window

Starting URL: http://www.thetestingworld.com/testings

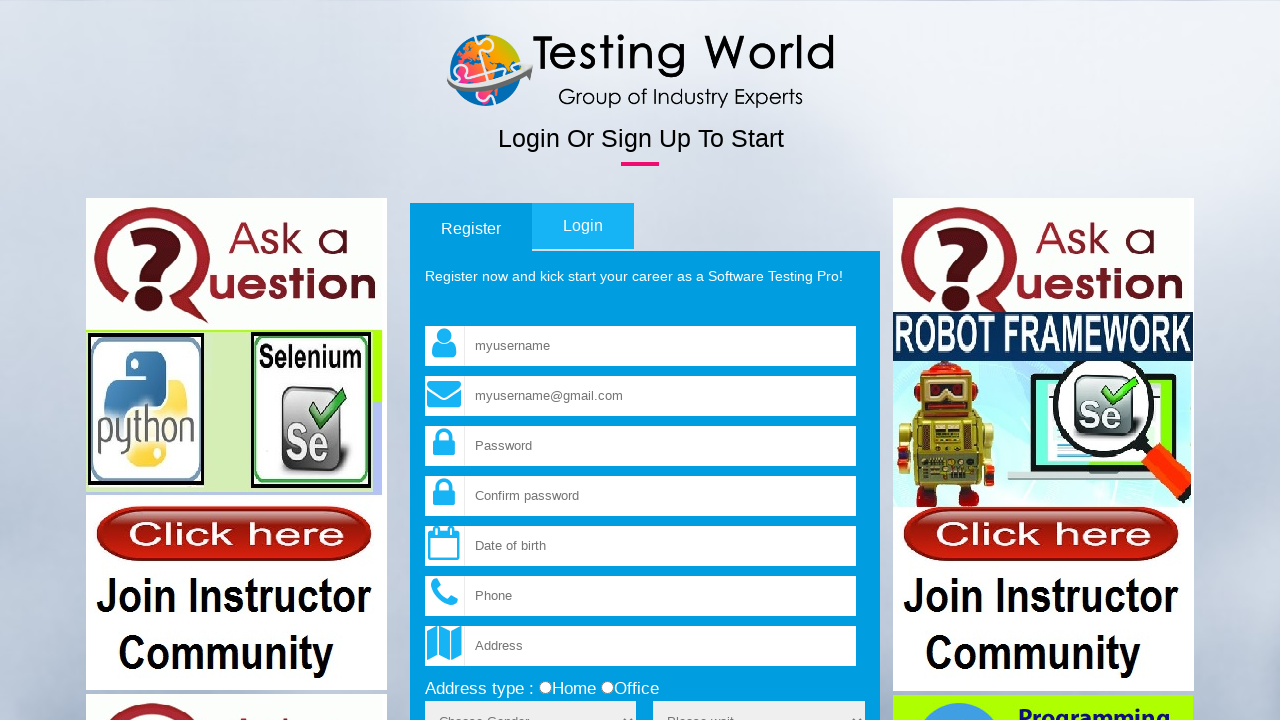

Set viewport size to 1920x1080
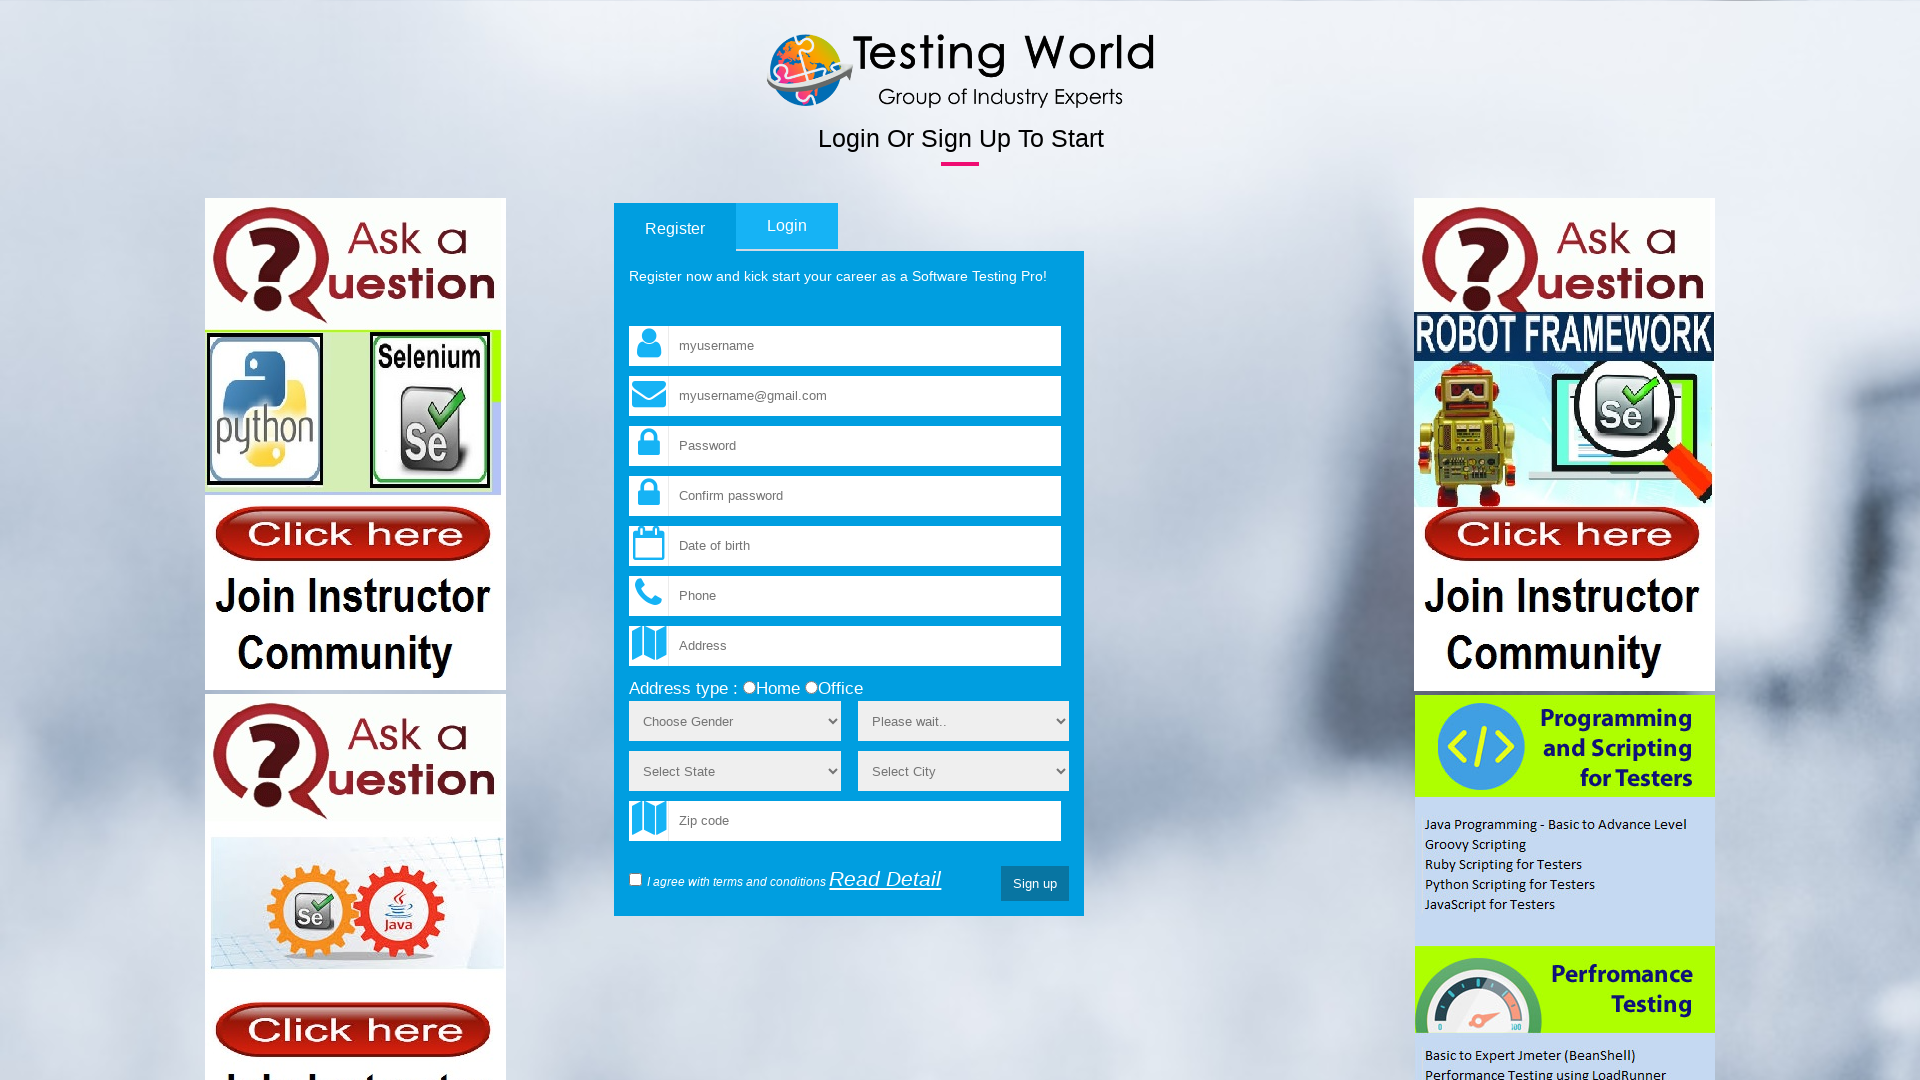

Navigated to The Testing World website at http://www.thetestingworld.com/testings
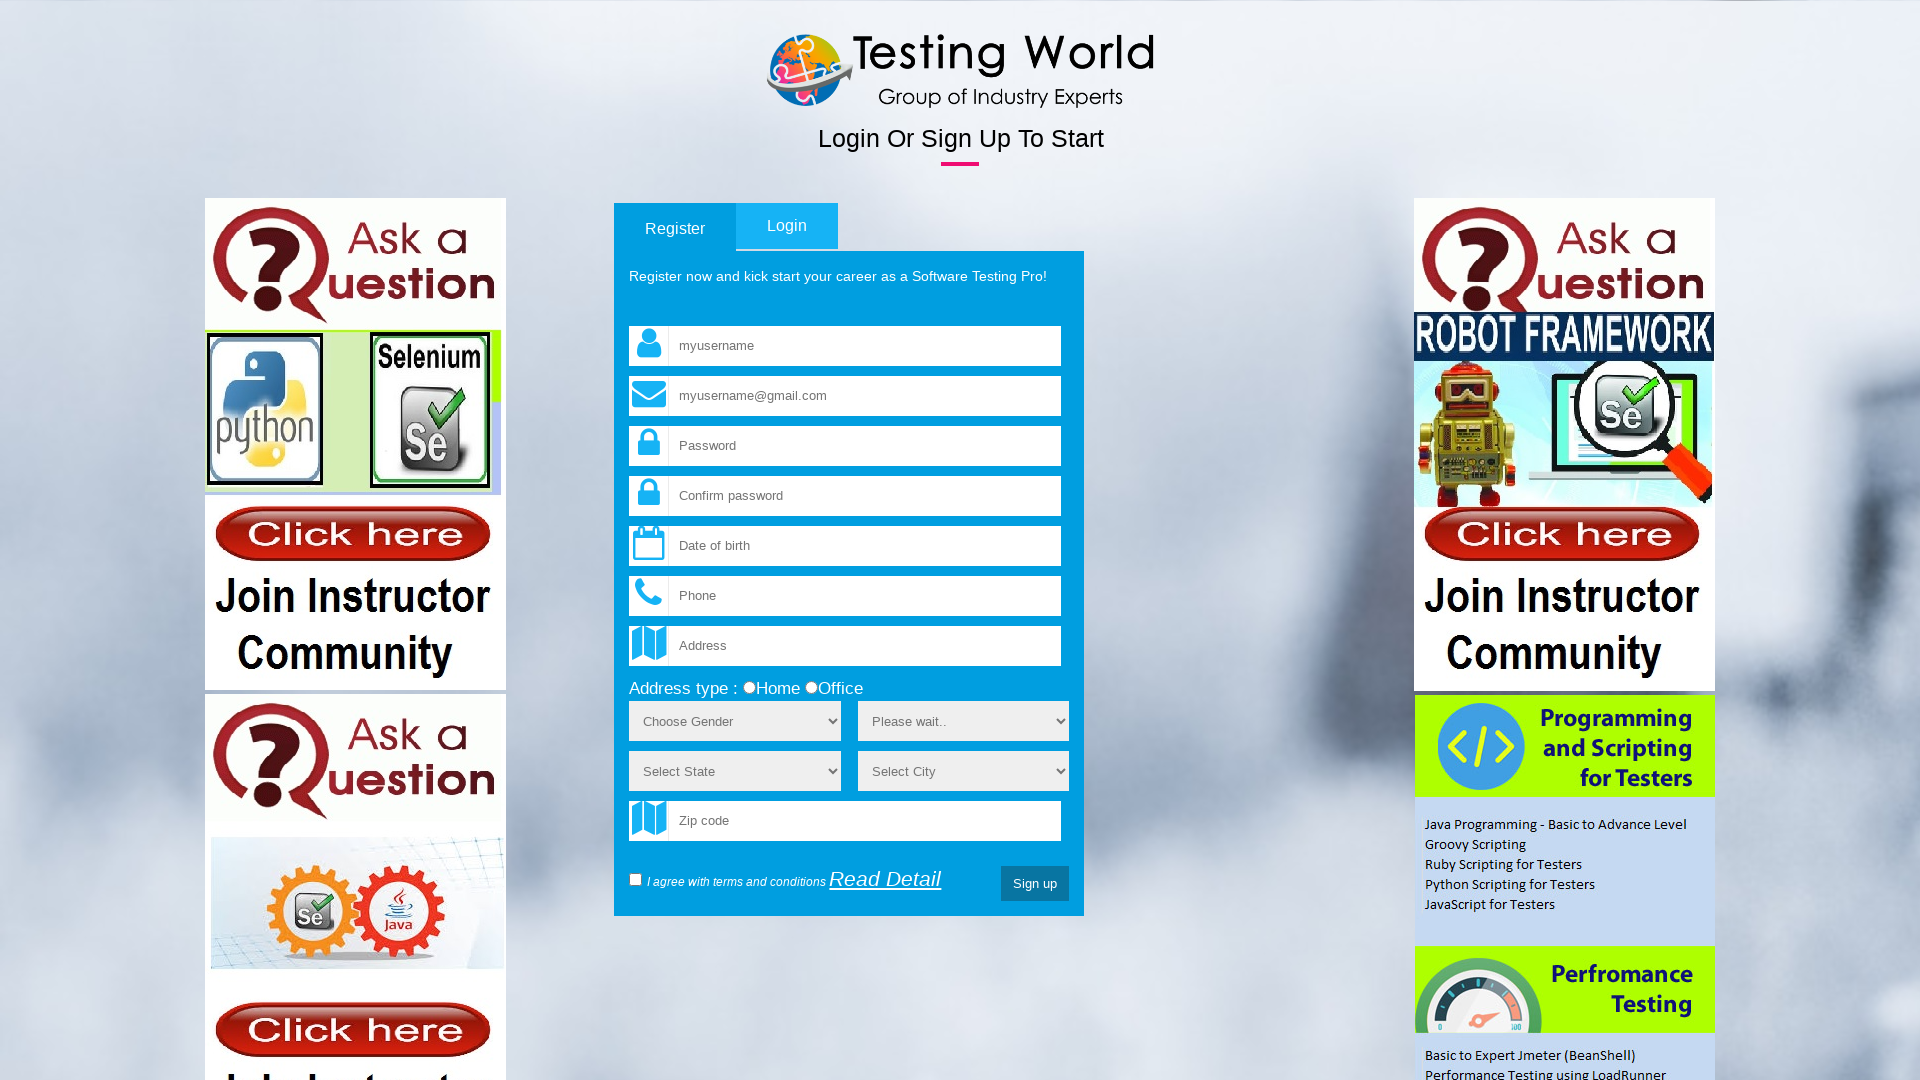

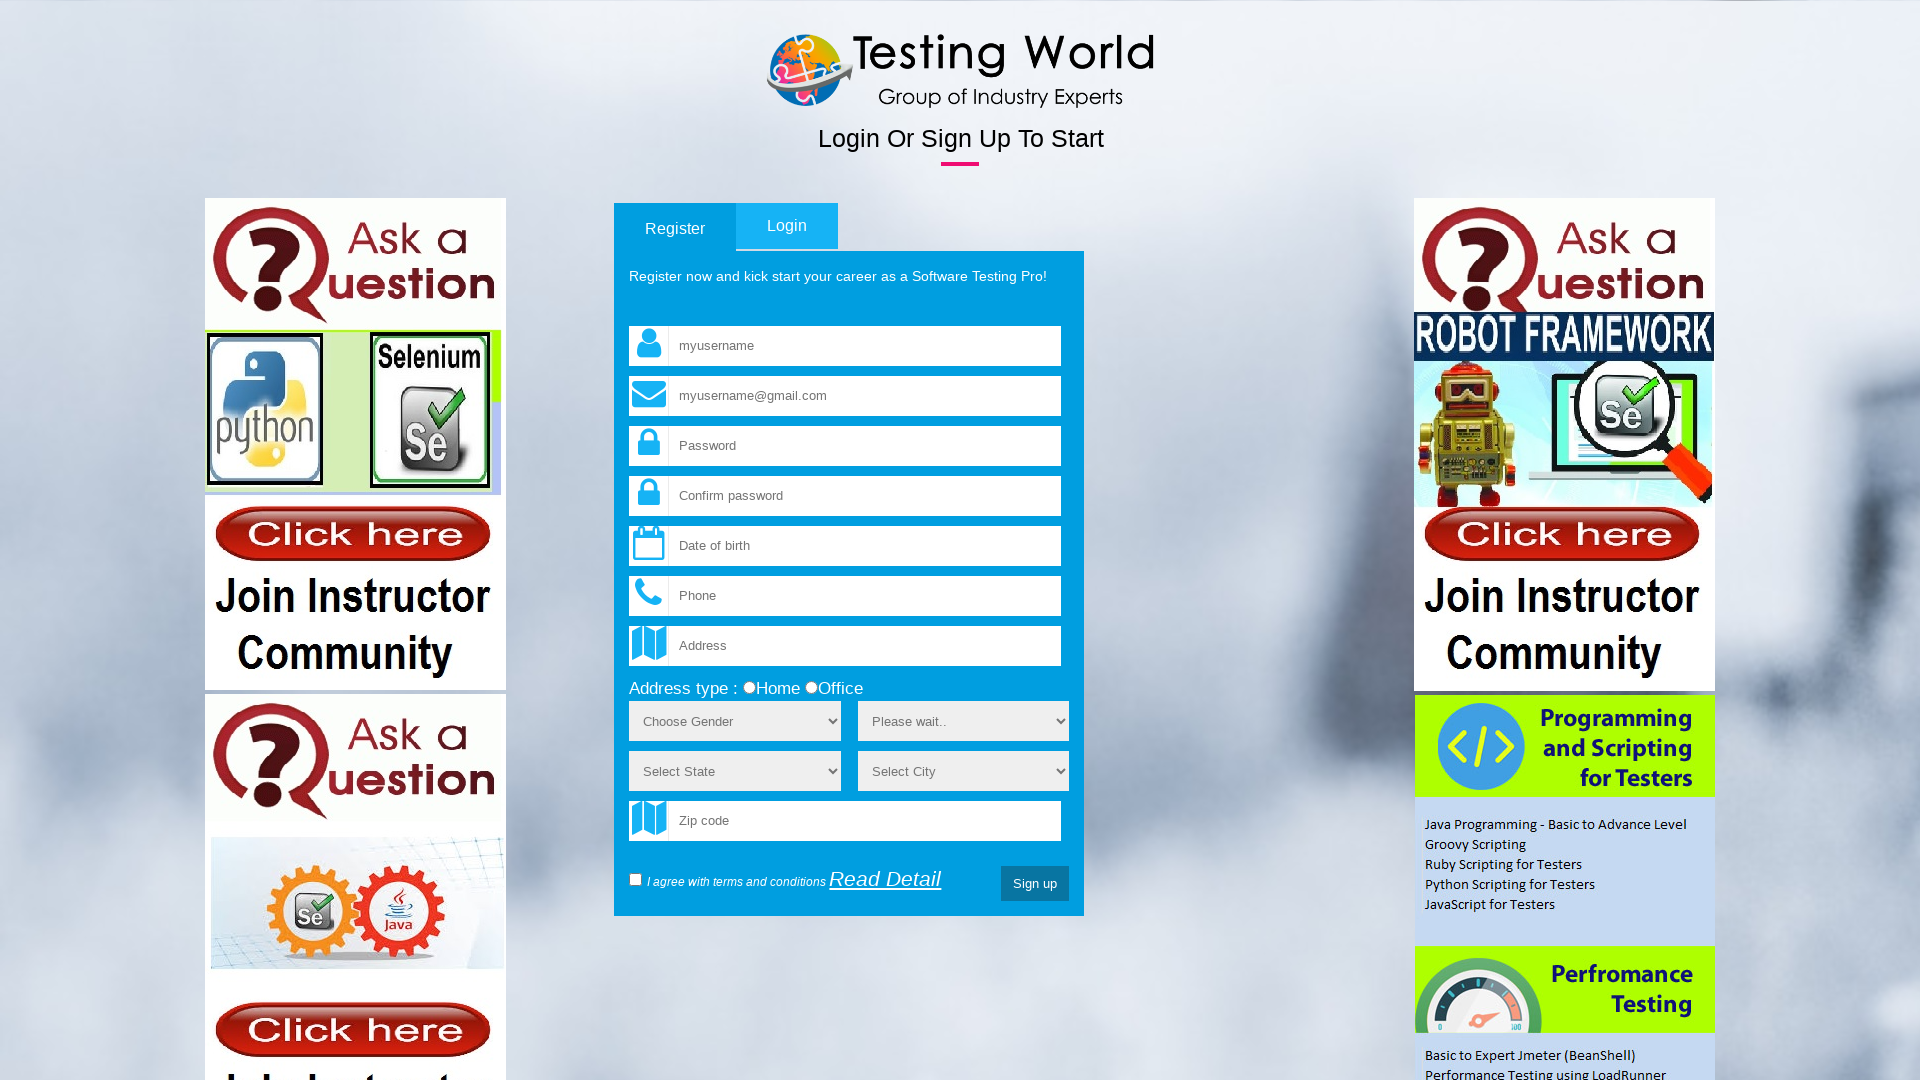